Tests that the counter displays the correct number of todo items as items are added.

Starting URL: https://demo.playwright.dev/todomvc

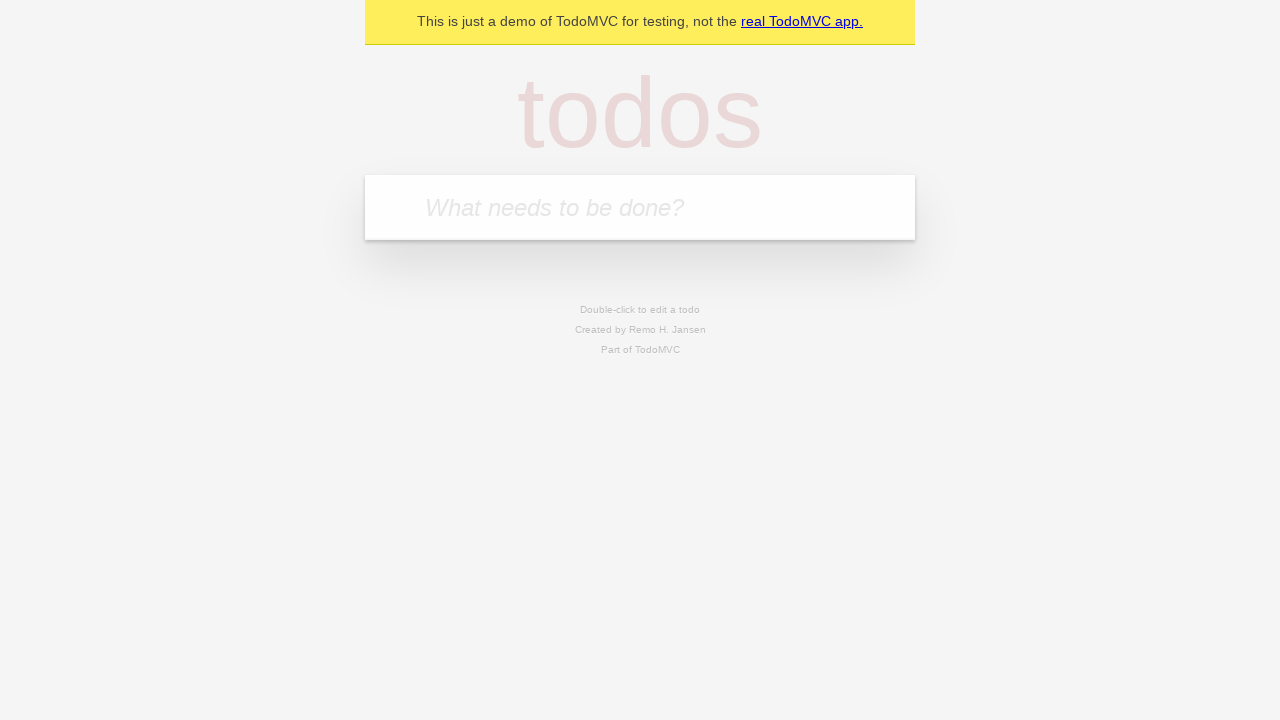

Filled todo input with 'buy some cheese' on internal:attr=[placeholder="What needs to be done?"i]
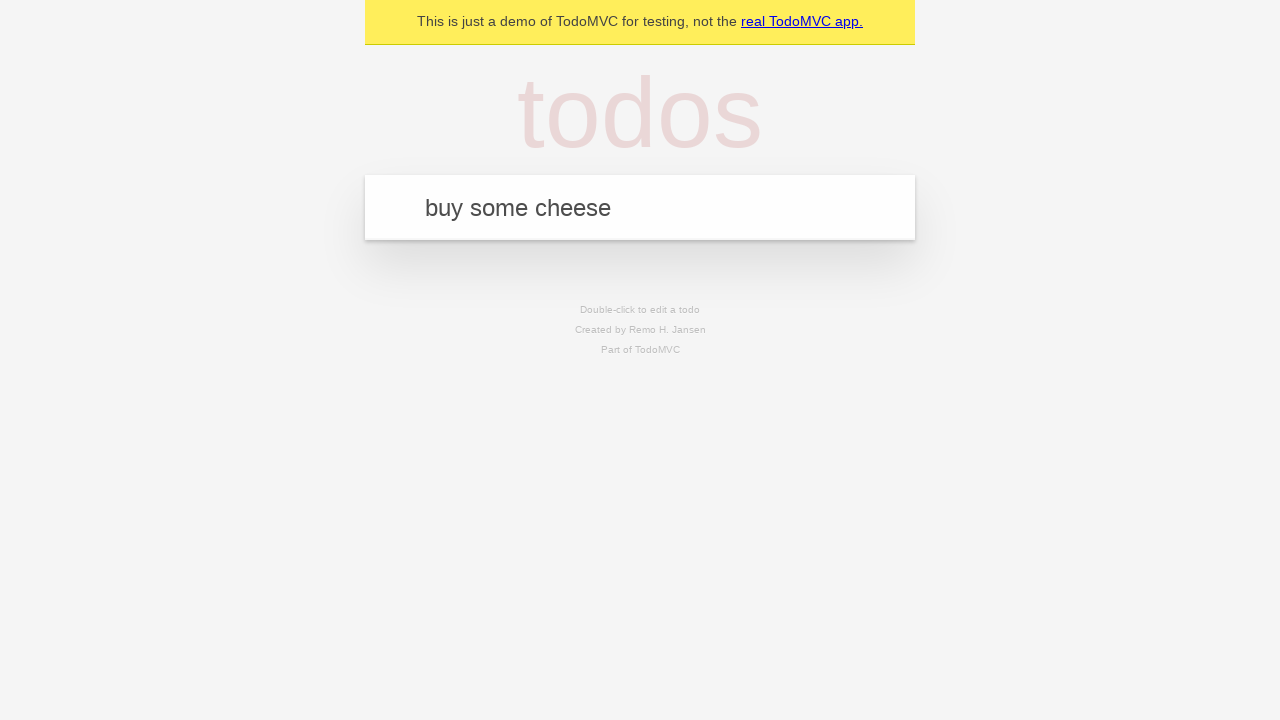

Pressed Enter to add first todo item on internal:attr=[placeholder="What needs to be done?"i]
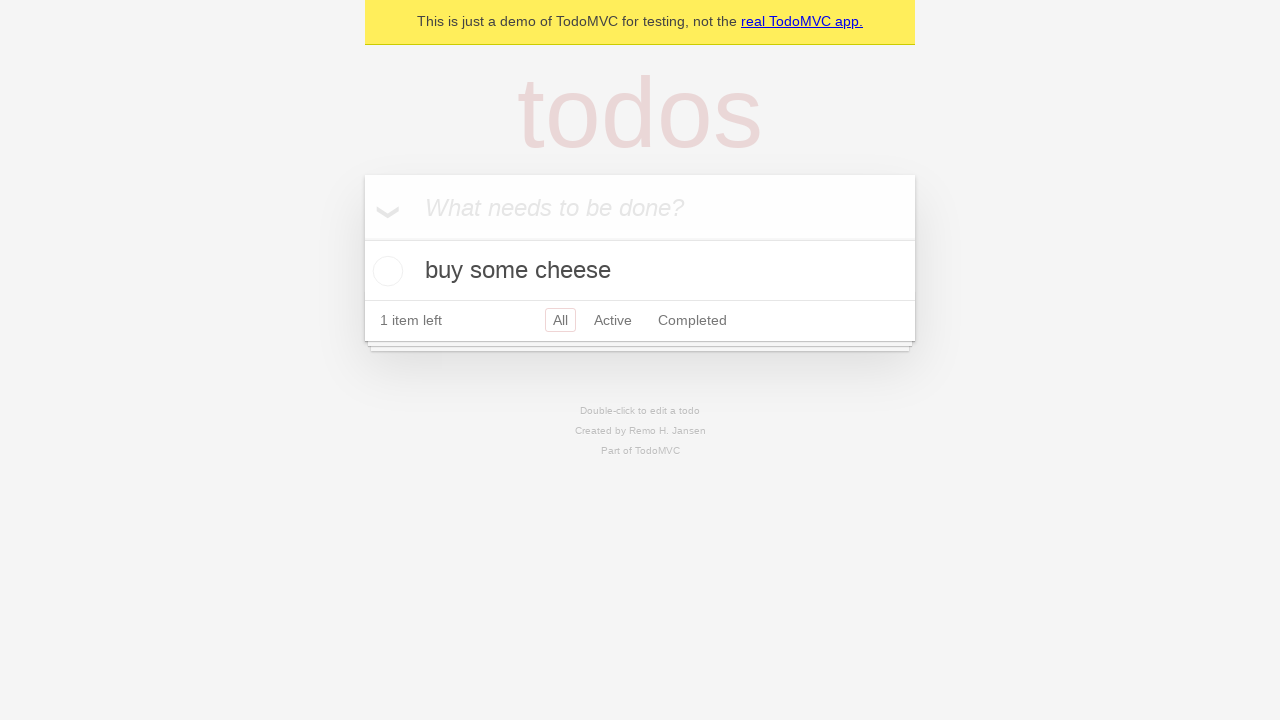

Todo counter element loaded after first item added
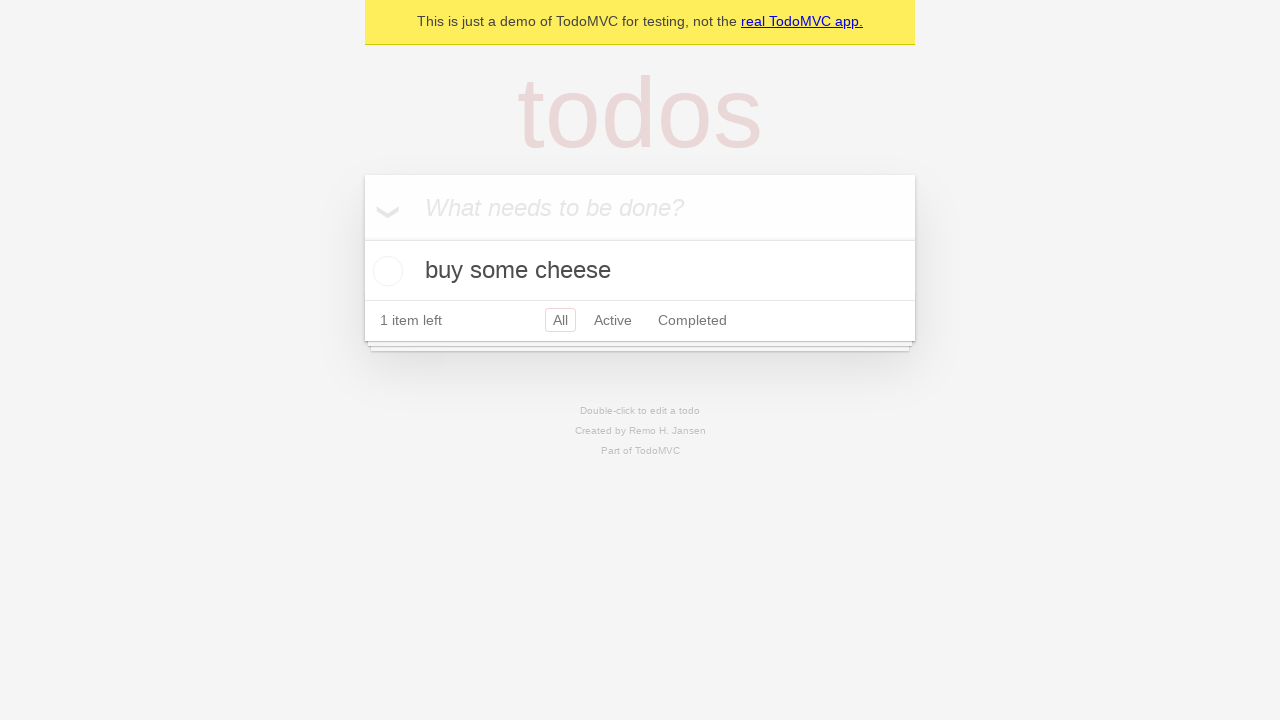

Filled todo input with 'feed the cat' on internal:attr=[placeholder="What needs to be done?"i]
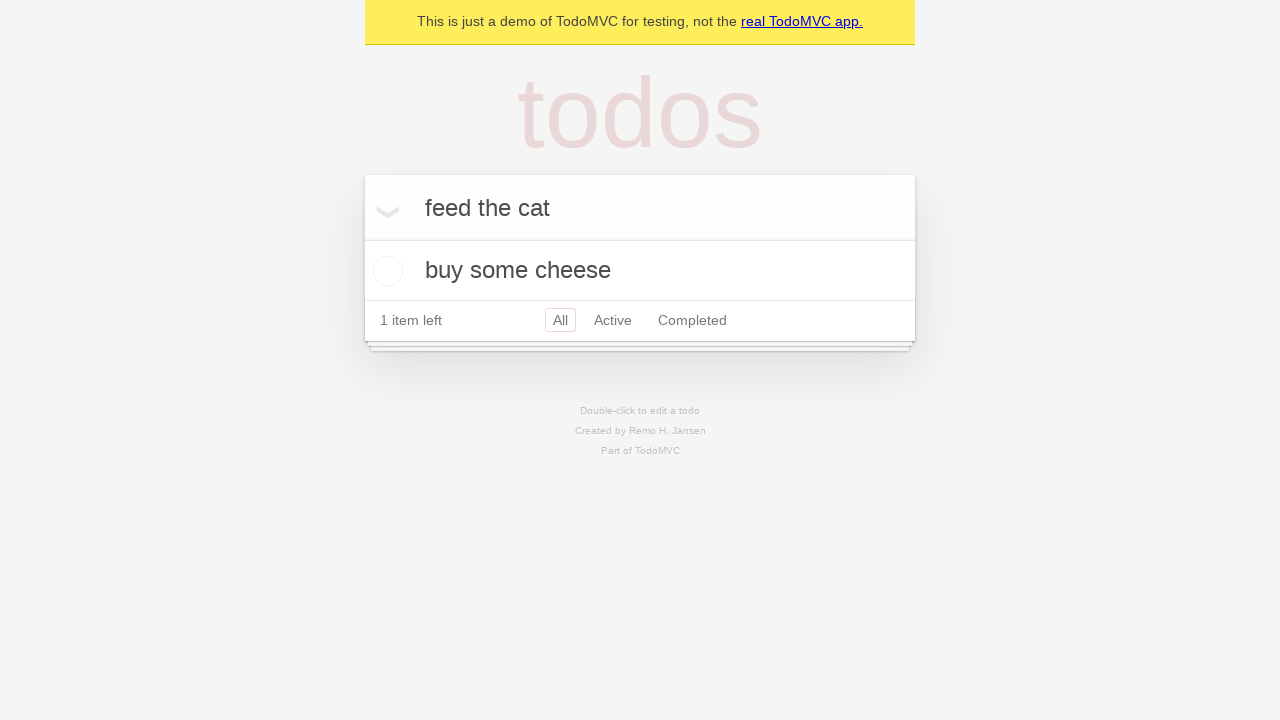

Pressed Enter to add second todo item on internal:attr=[placeholder="What needs to be done?"i]
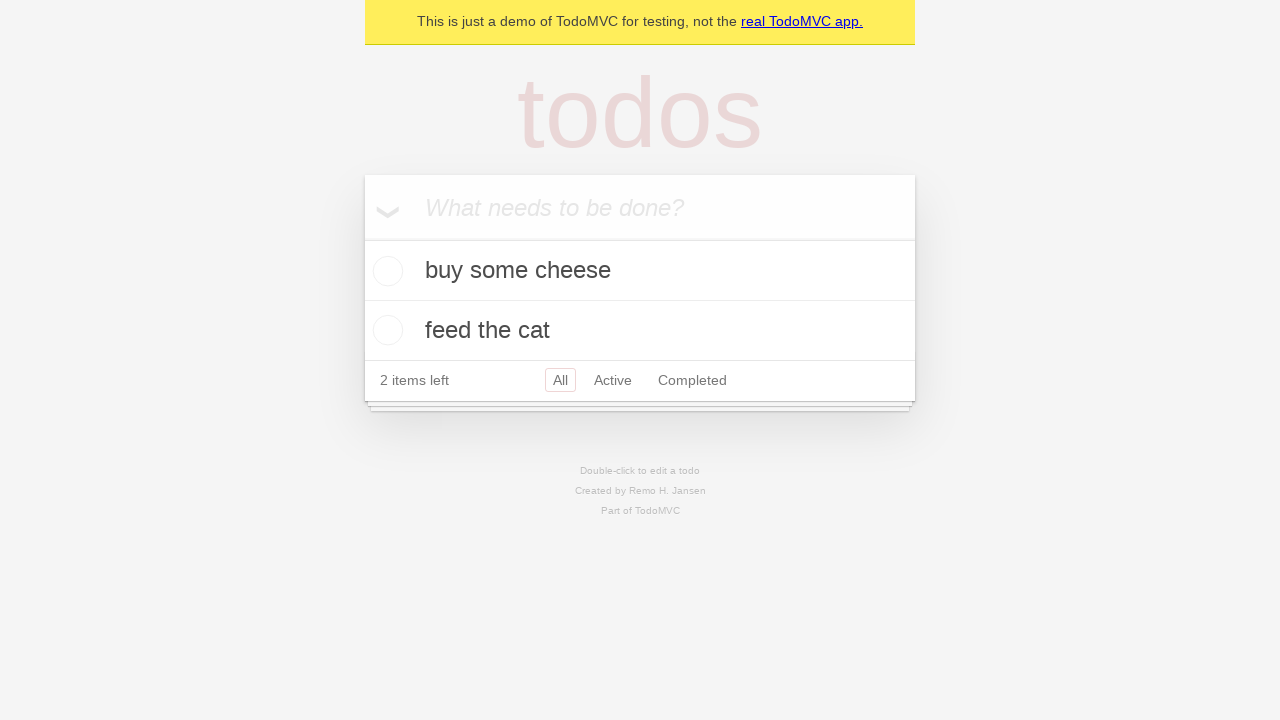

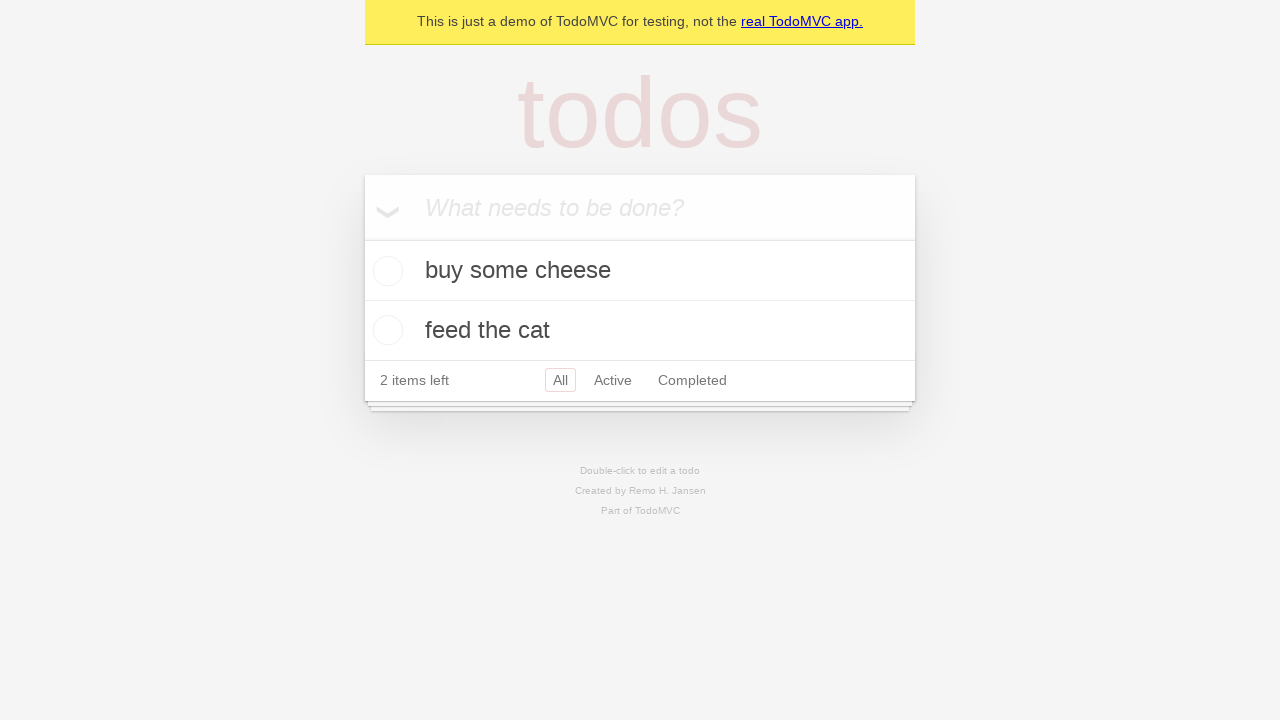